Tests user registration functionality on ParaBank by first cleaning the database via admin page, then filling out the registration form with personal details and credentials, and verifying successful account creation.

Starting URL: https://parabank.parasoft.com/parabank/index.htm

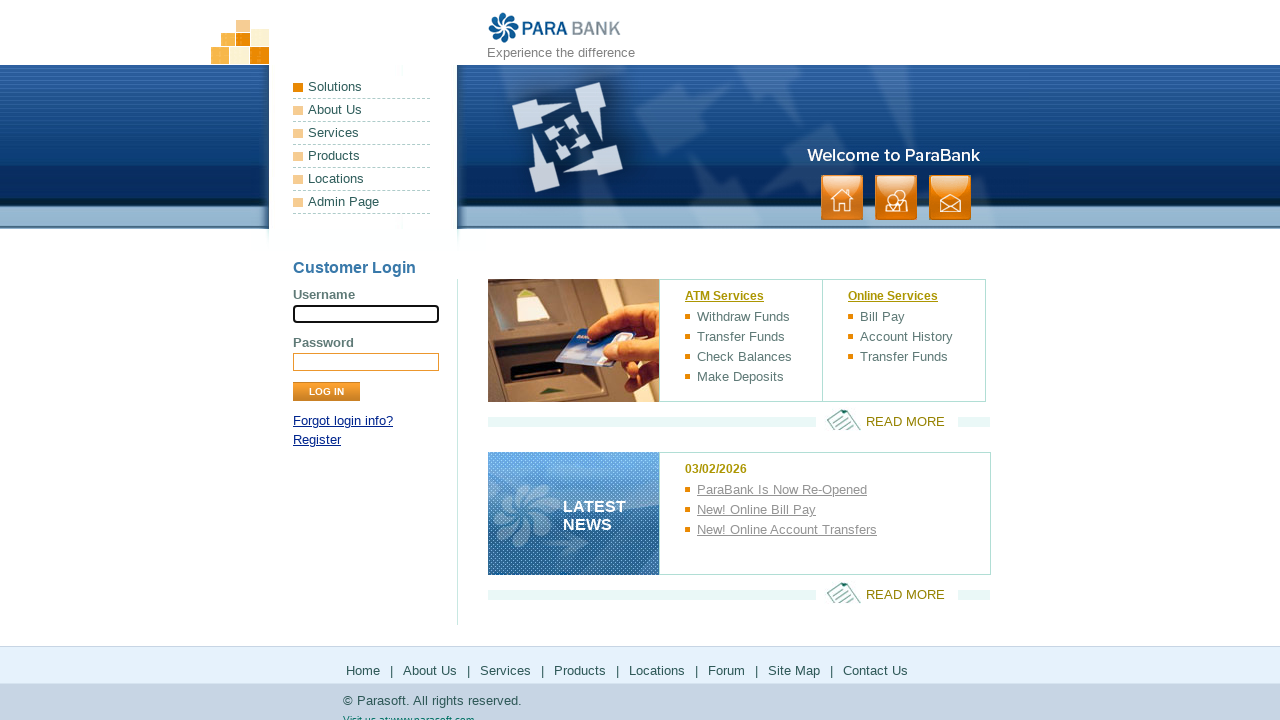

Clicked Admin Page link at (362, 202) on internal:role=link[name="Admin Page"i]
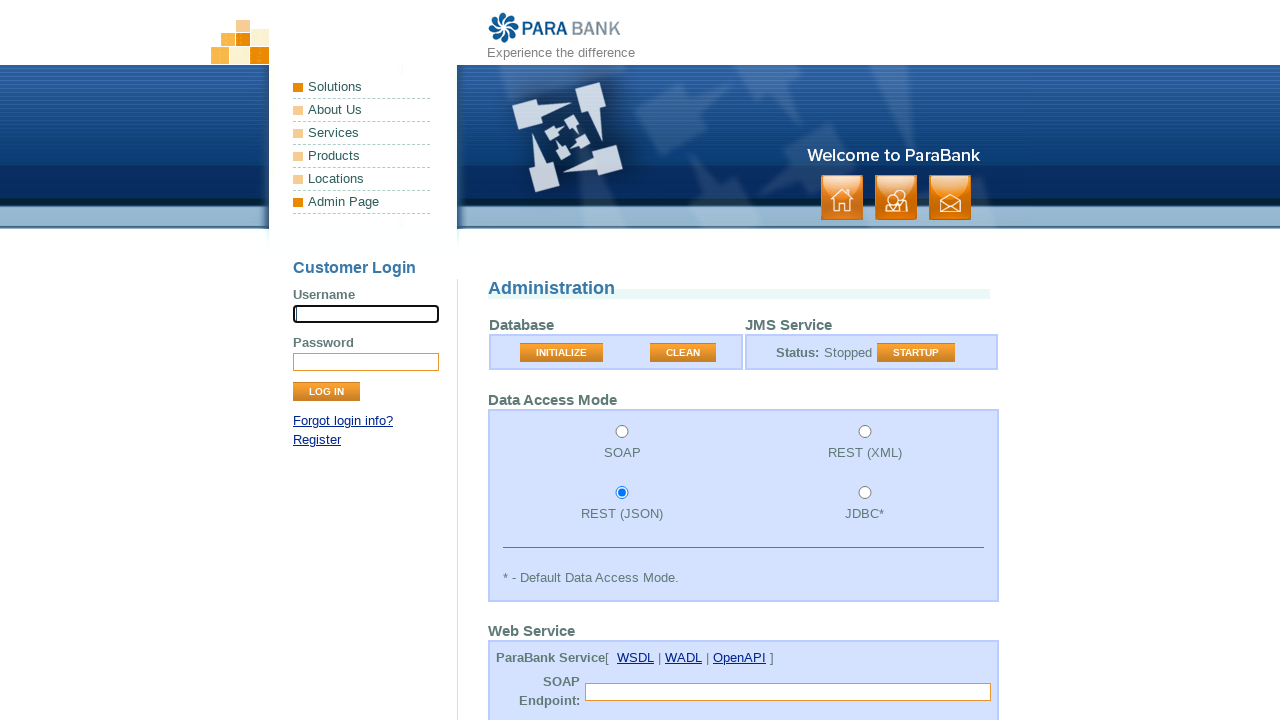

Clicked Clean button to reset database at (683, 353) on internal:role=button[name="Clean"i]
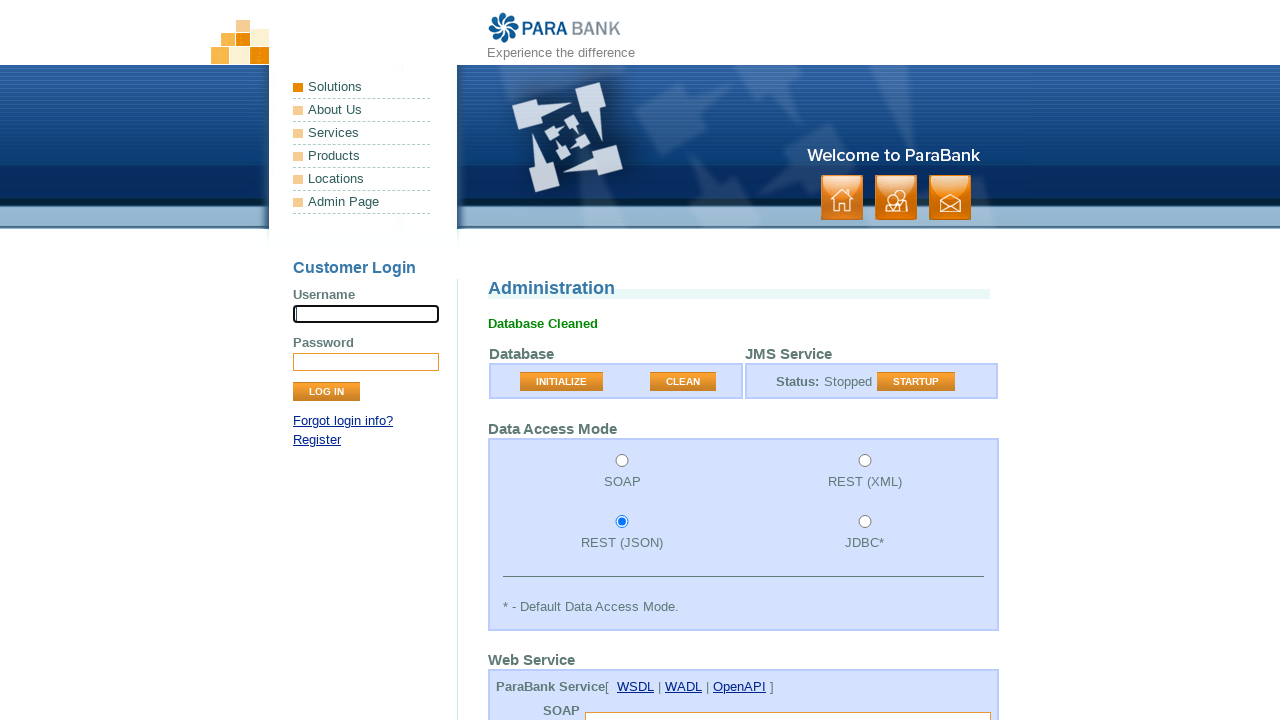

Navigated to ParaBank home page
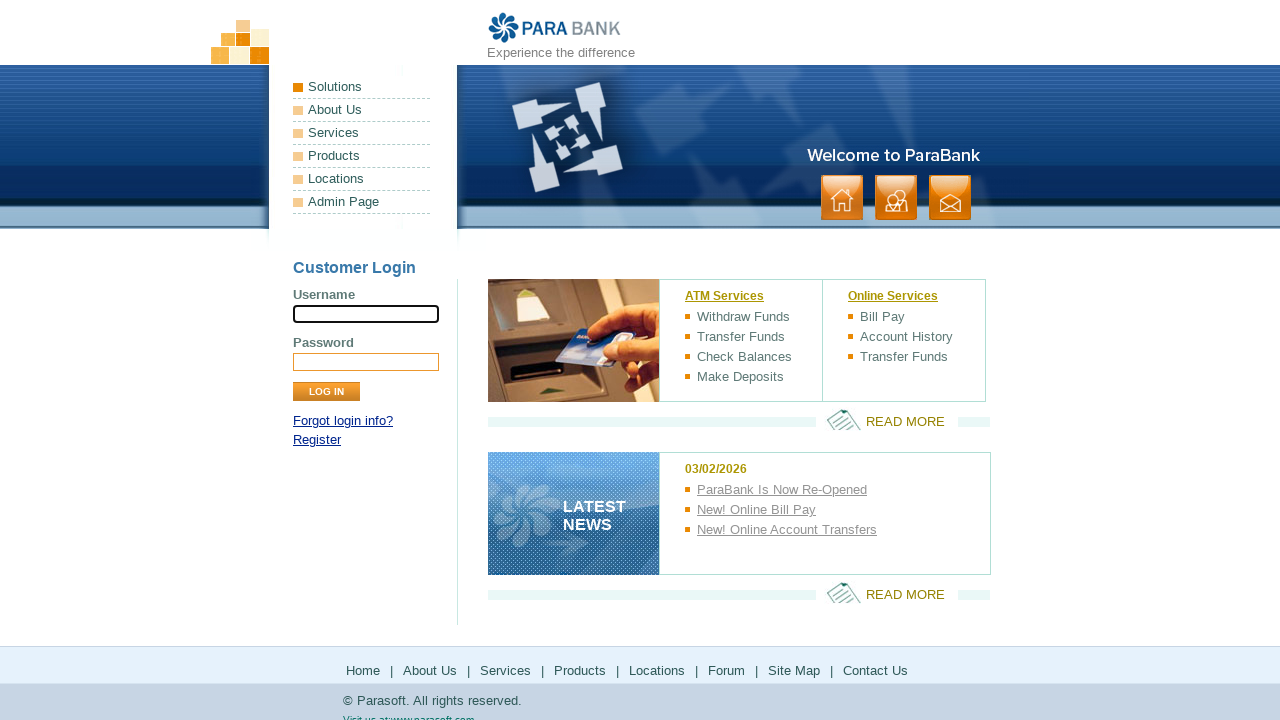

Clicked Register link at (317, 440) on internal:role=link[name="Register"i]
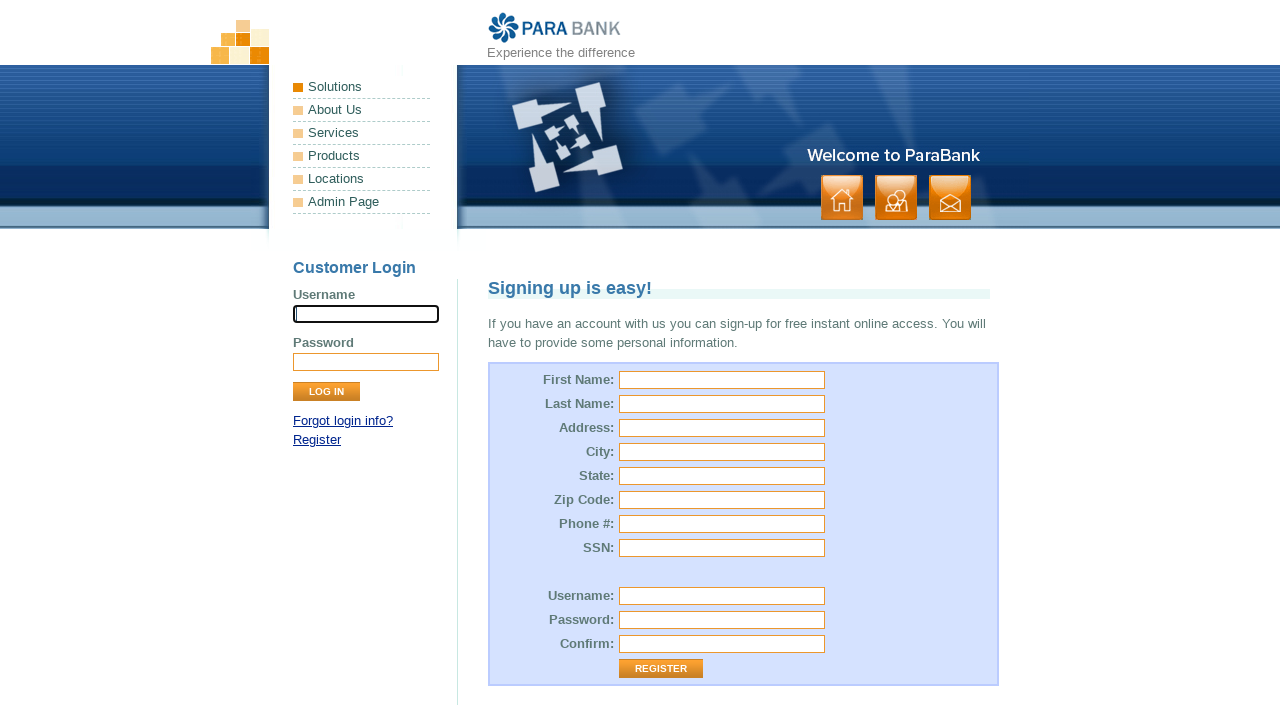

Filled first name field with 'Marianne' on [id="customer.firstName"]
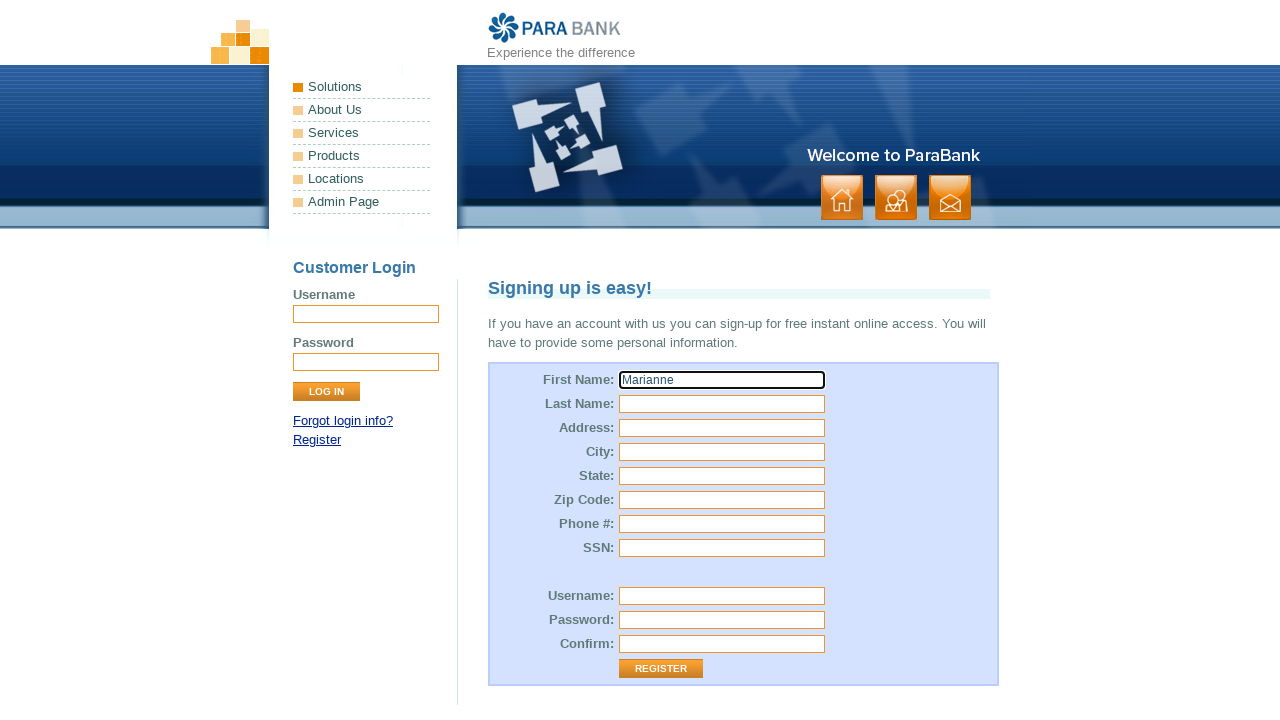

Filled last name field with 'Cecilio' on [id="customer.lastName"]
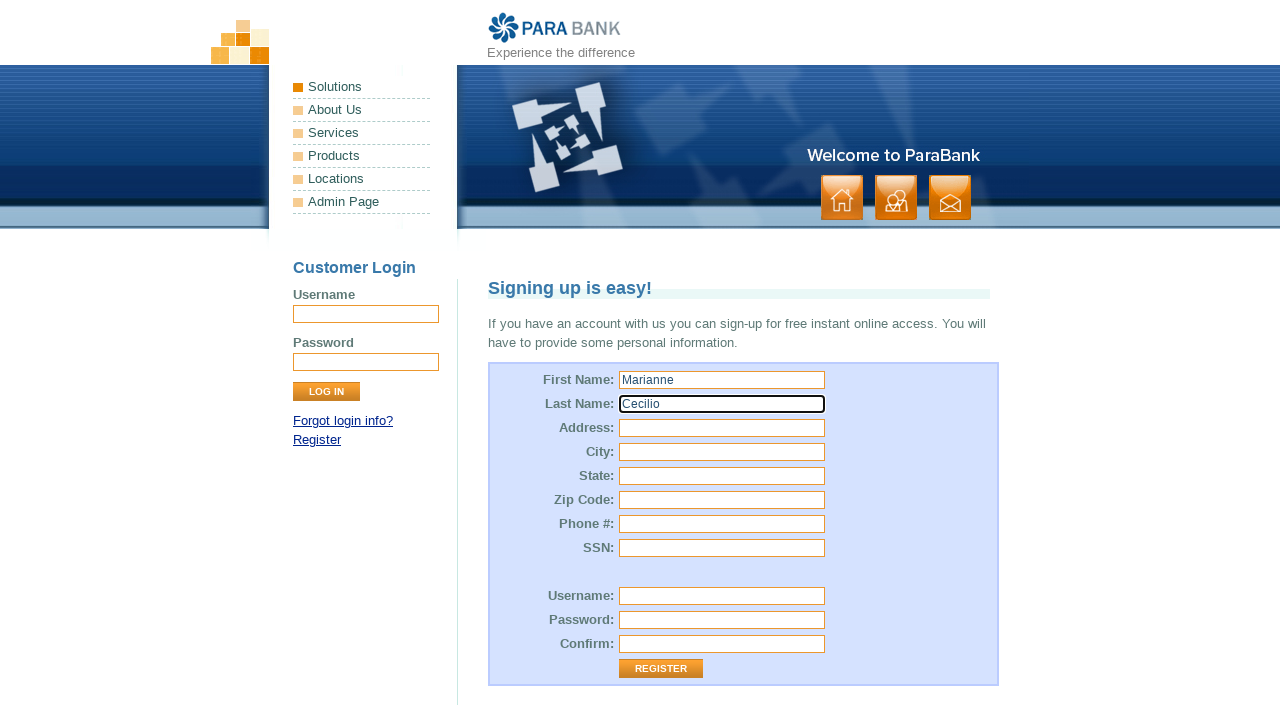

Filled street address field with '111' on [id="customer.address.street"]
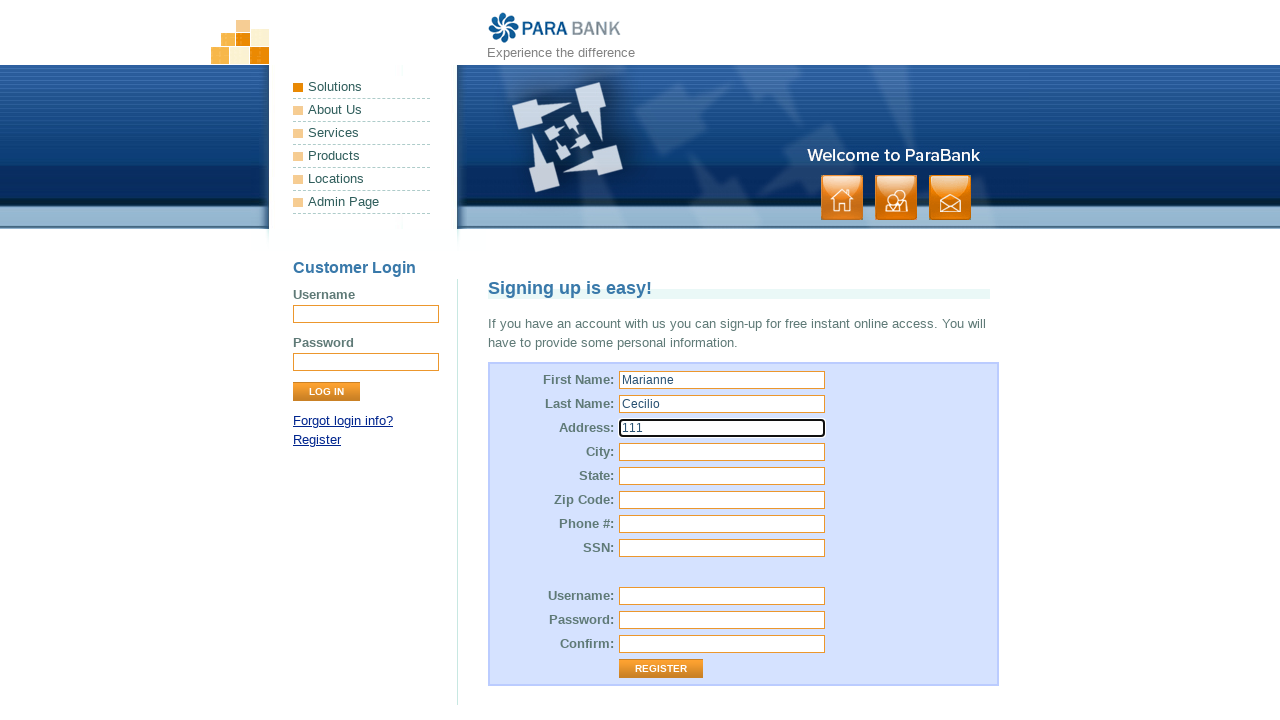

Filled city field with 'Pasig City' on [id="customer.address.city"]
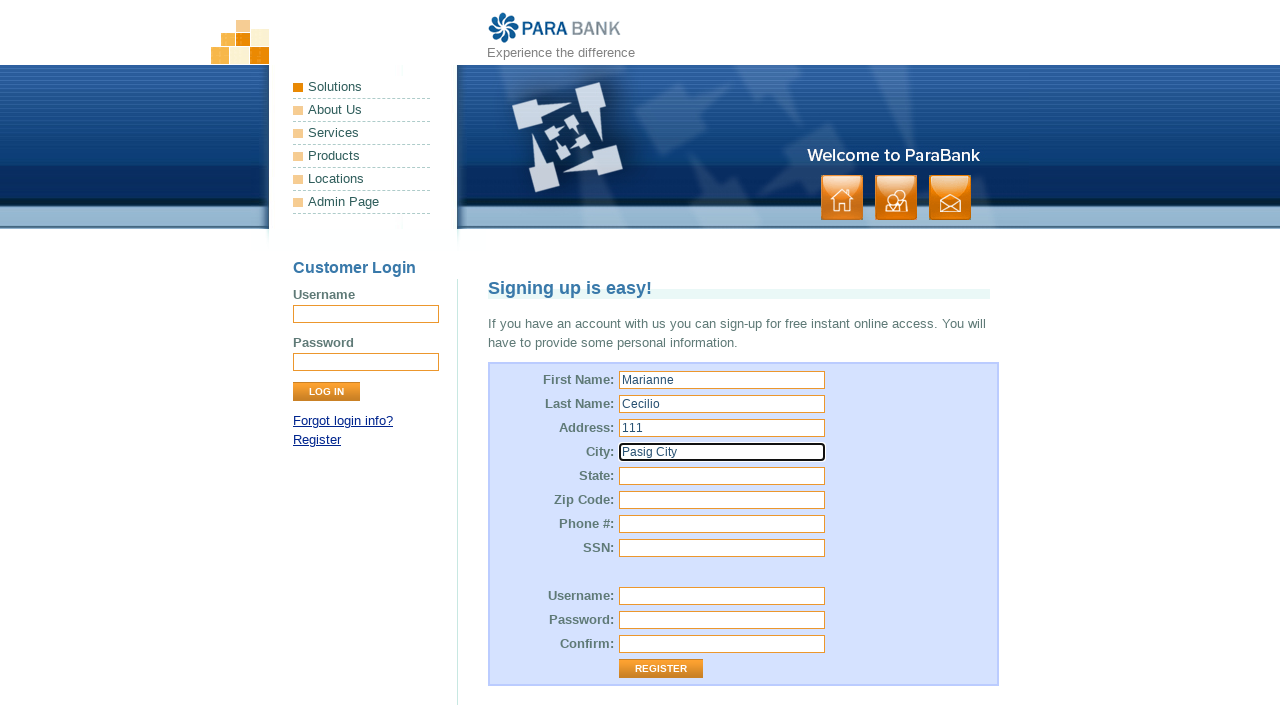

Filled state field with 'NCR' on [id="customer.address.state"]
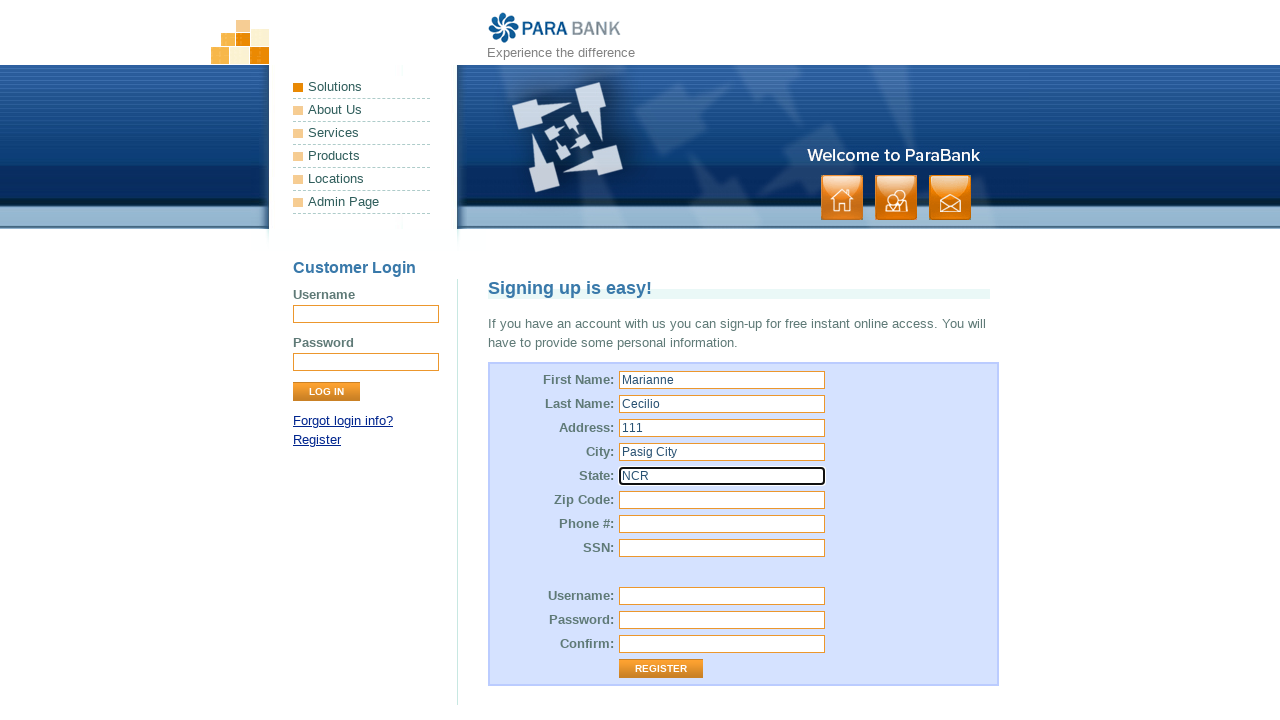

Filled zip code field with '1611' on [id="customer.address.zipCode"]
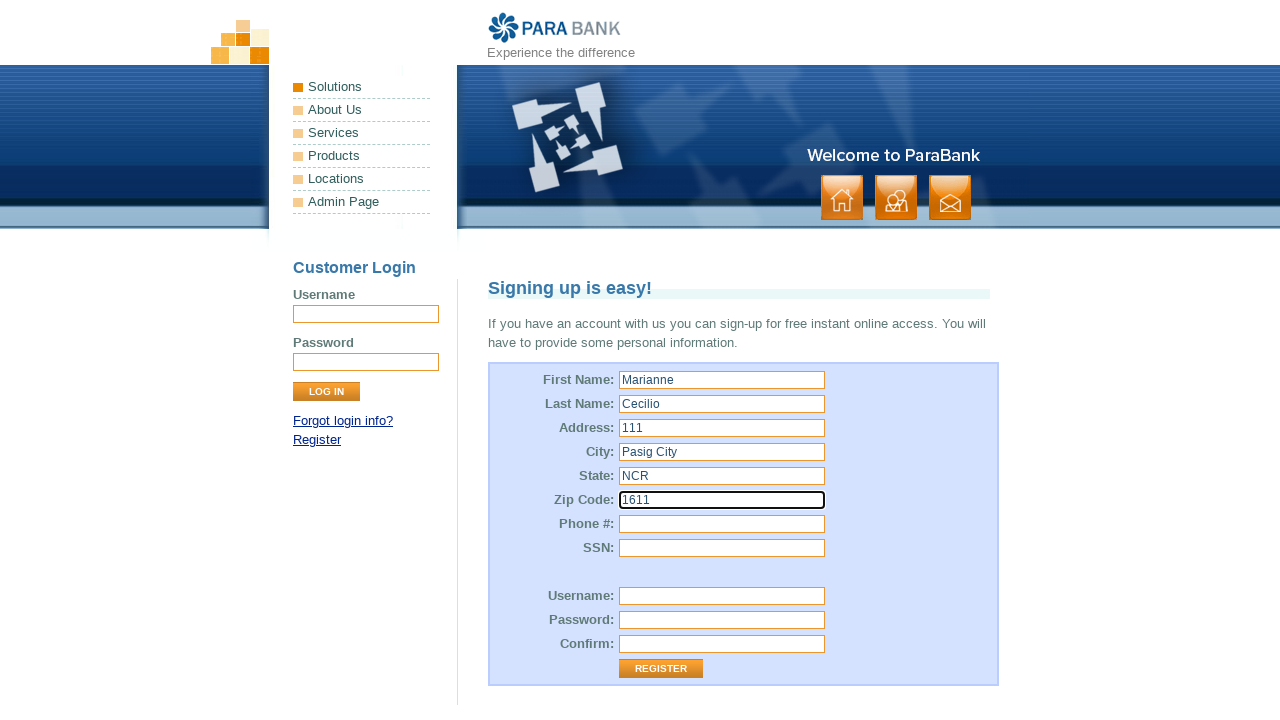

Filled phone number field with '0123456789' on [id="customer.phoneNumber"]
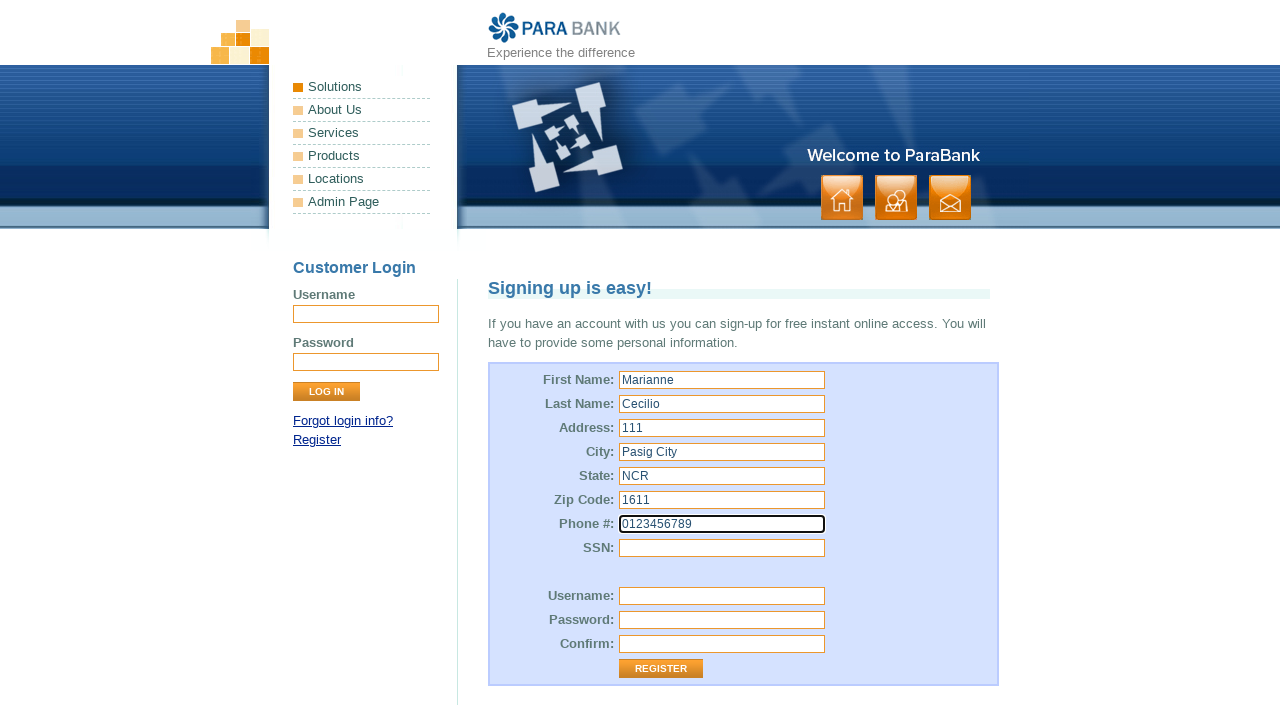

Filled SSN field with '1234' on [id="customer.ssn"]
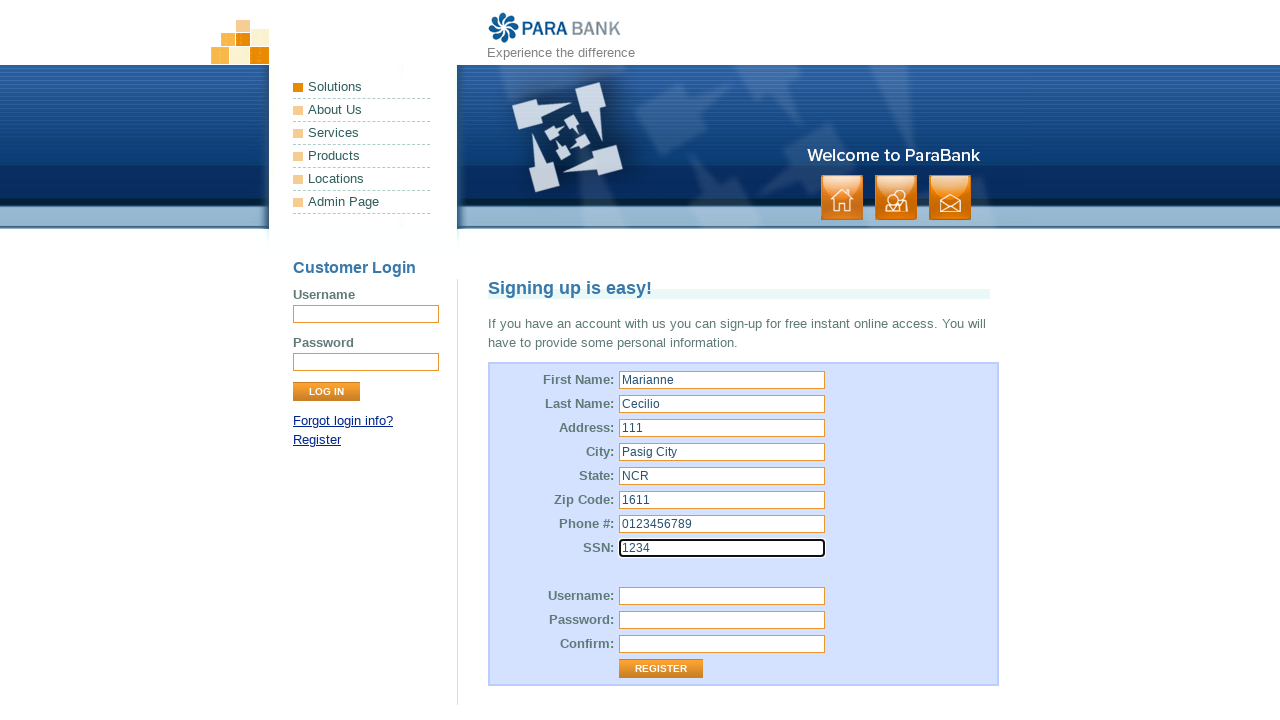

Filled username field with 'user_1772479244' on [id="customer.username"]
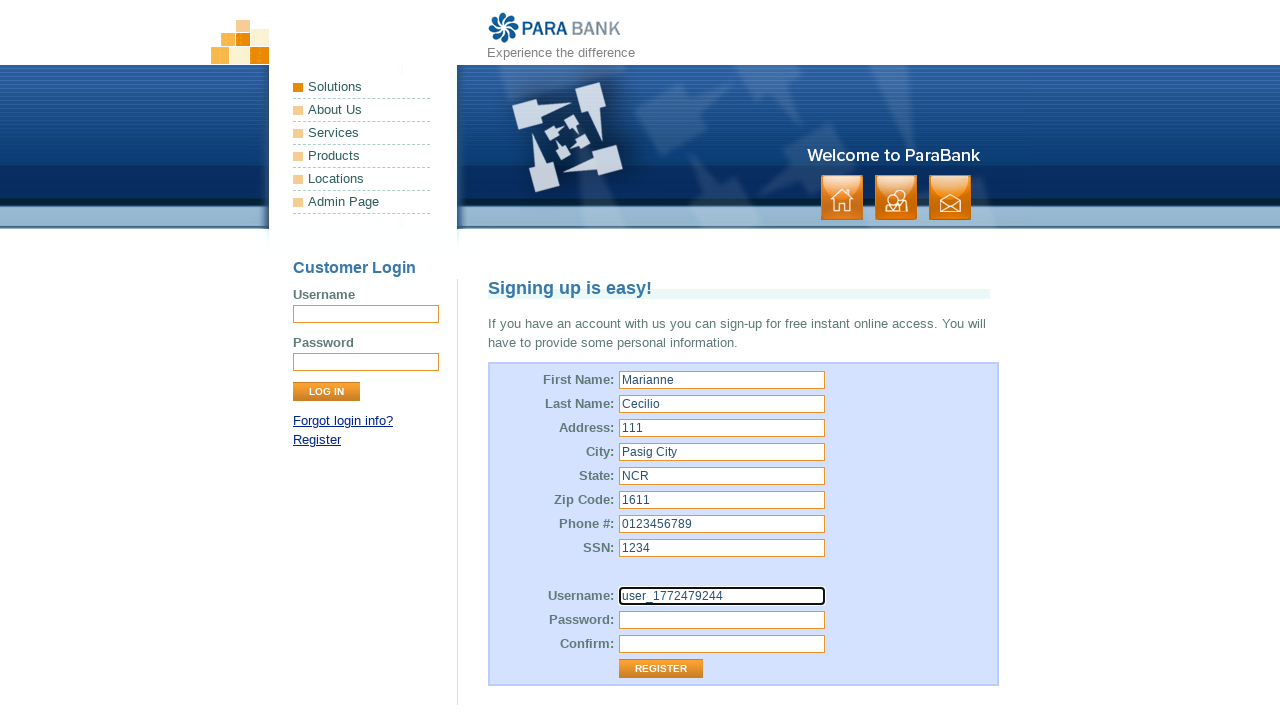

Filled password field with 'test' on [id="customer.password"]
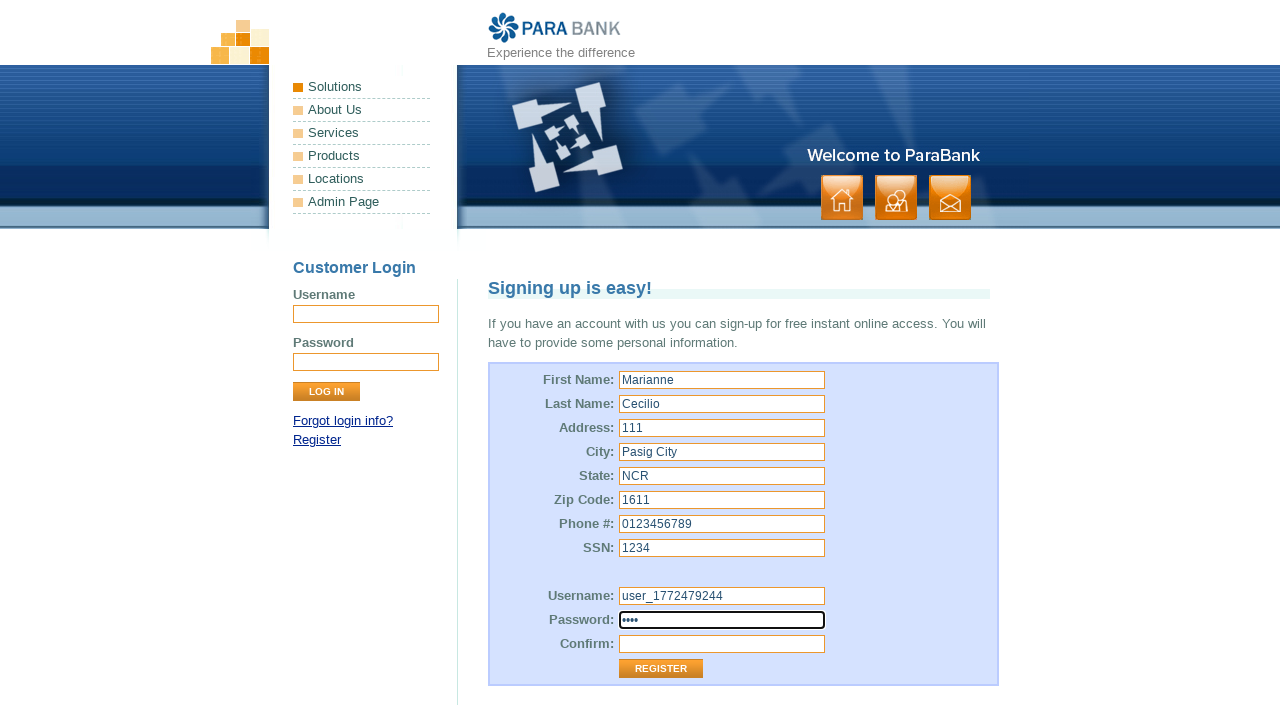

Filled repeated password field with 'test' on #repeatedPassword
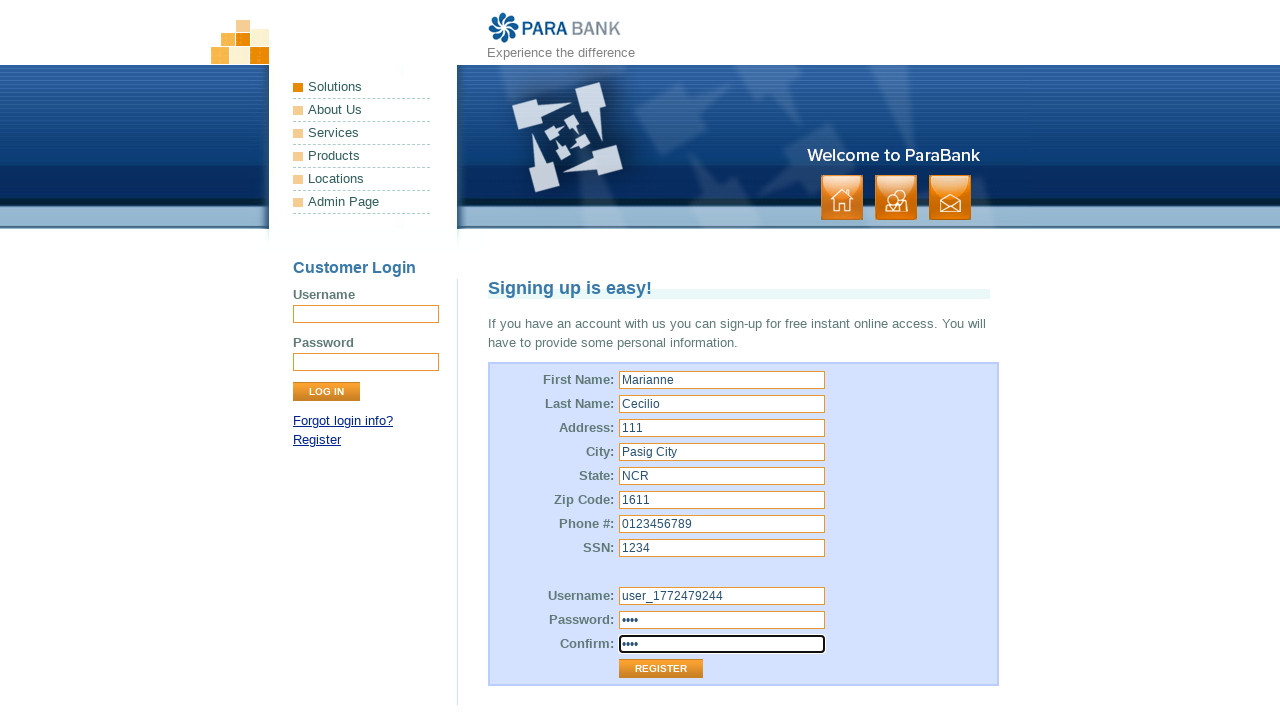

Clicked Register button to submit form at (661, 669) on internal:role=button[name="Register"i]
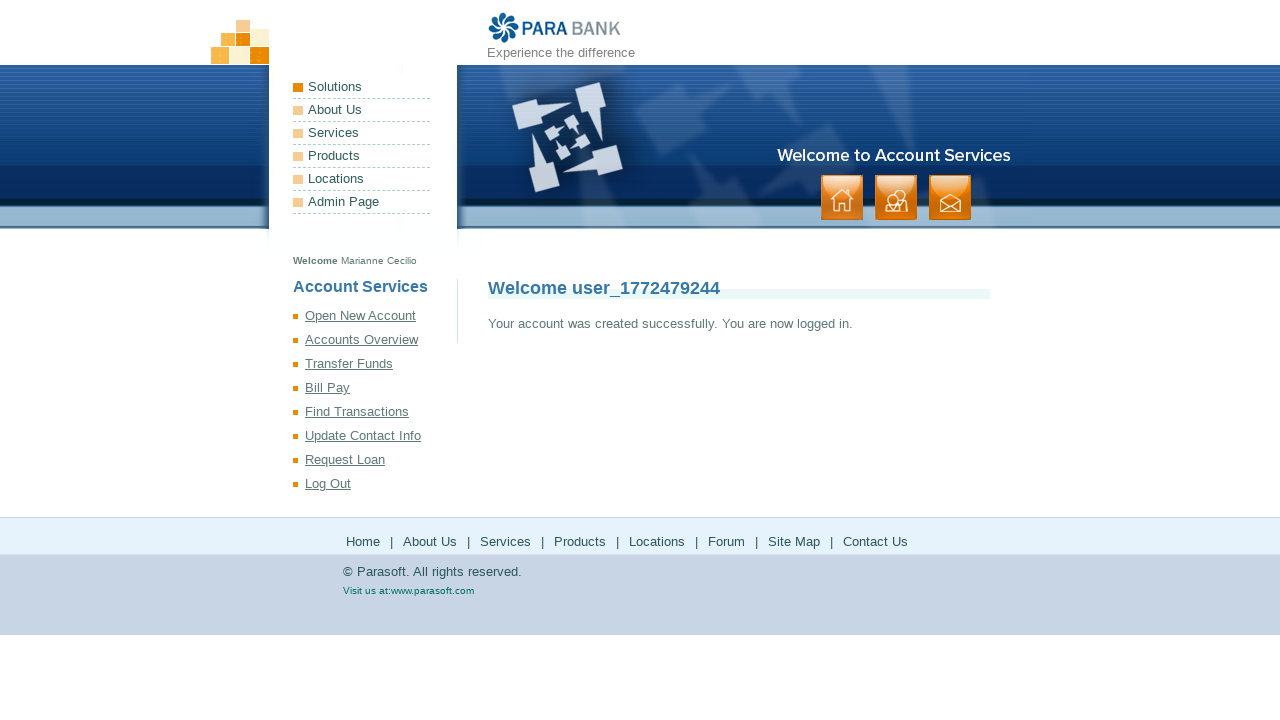

Verified successful registration with welcome message for user 'user_1772479244'
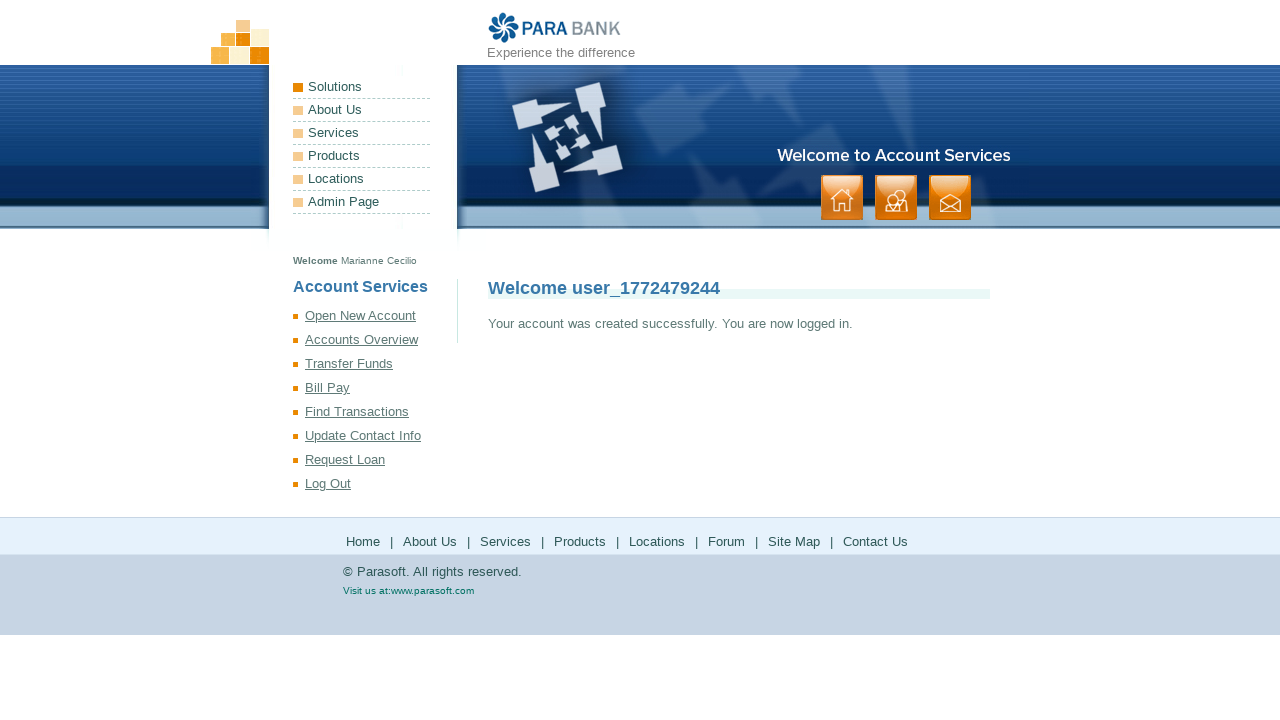

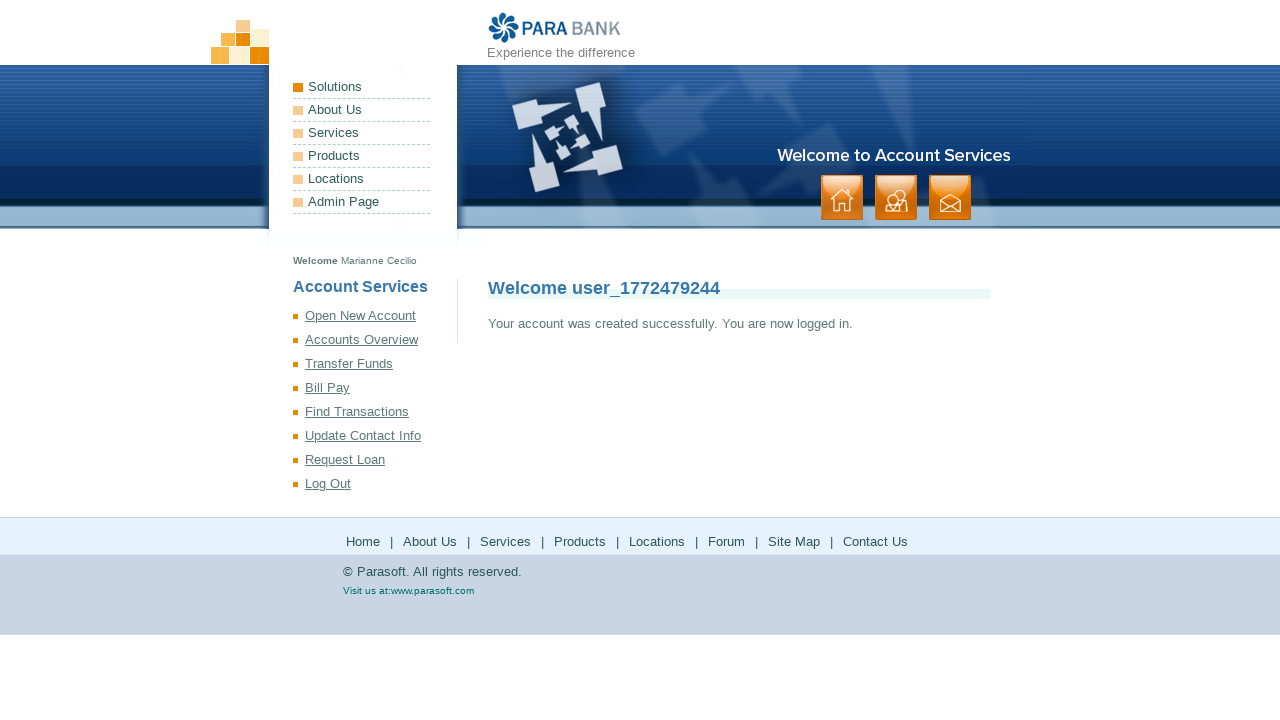